Tests keyboard copy-paste functionality by copying text from one field and pasting to another

Starting URL: https://testautomationpractice.blogspot.com

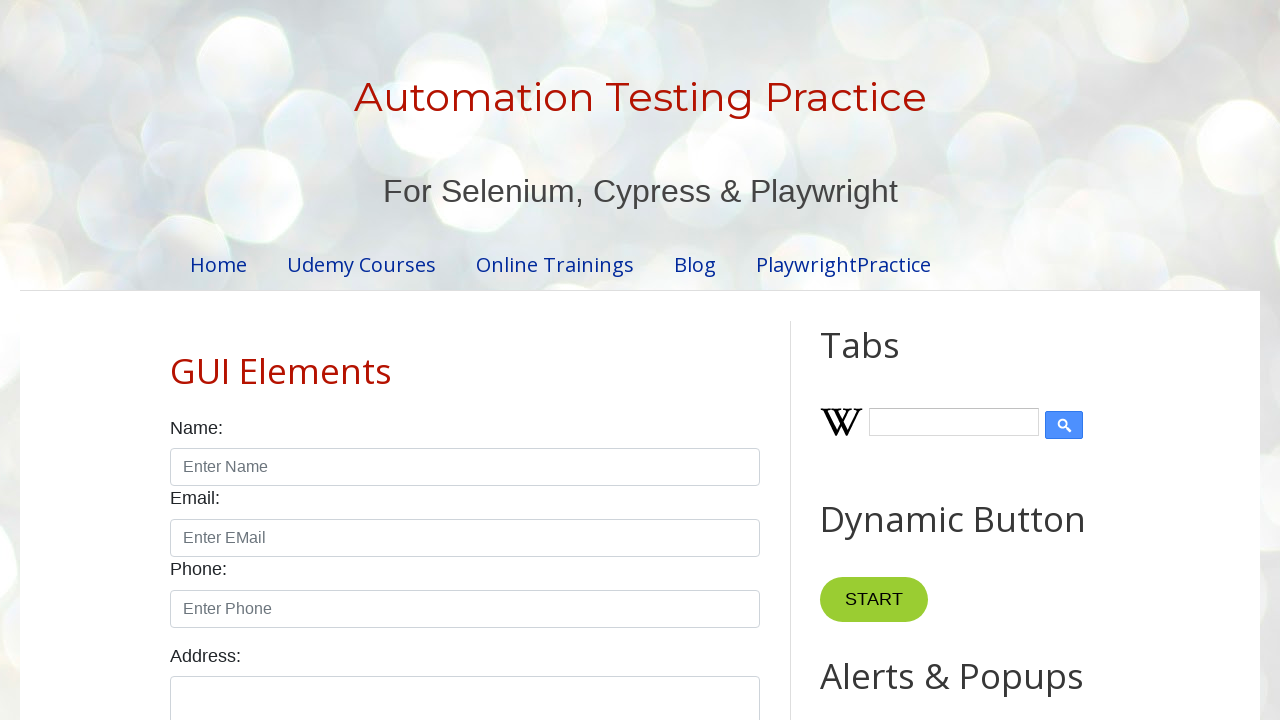

Filled first field with 'My name is Sachin.' on #field1
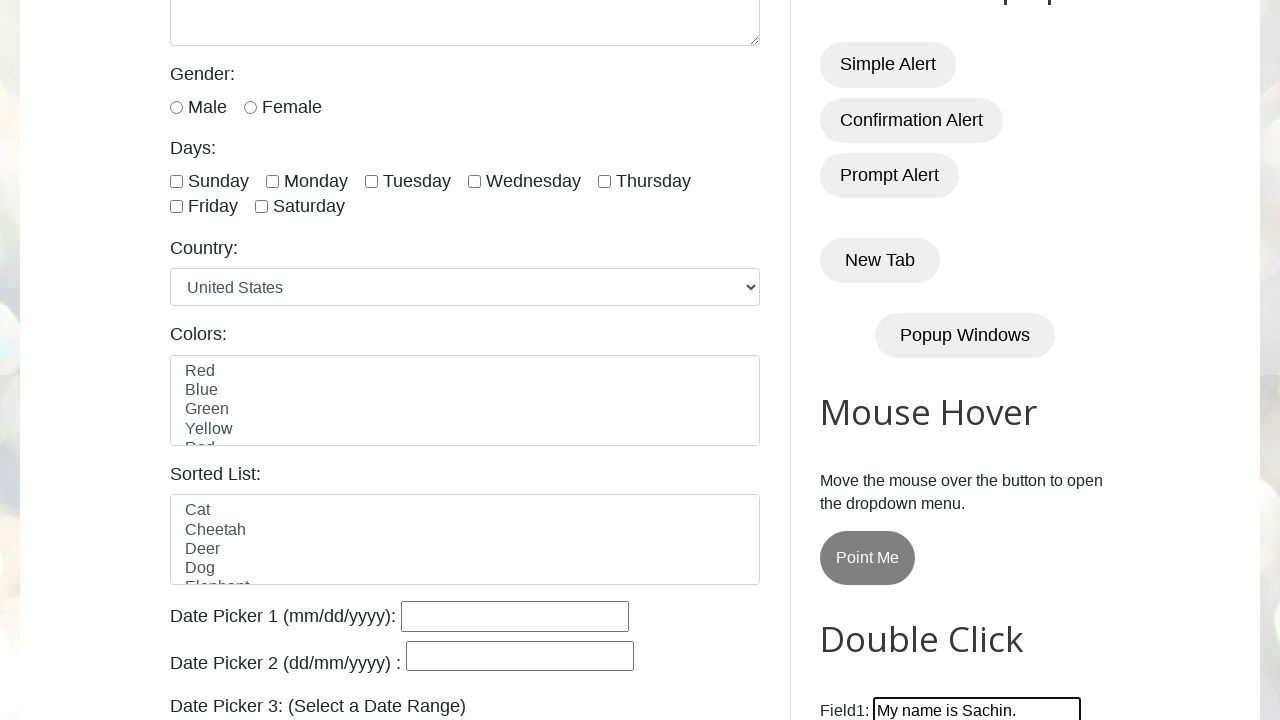

Selected all text in first field using Ctrl+A on #field1
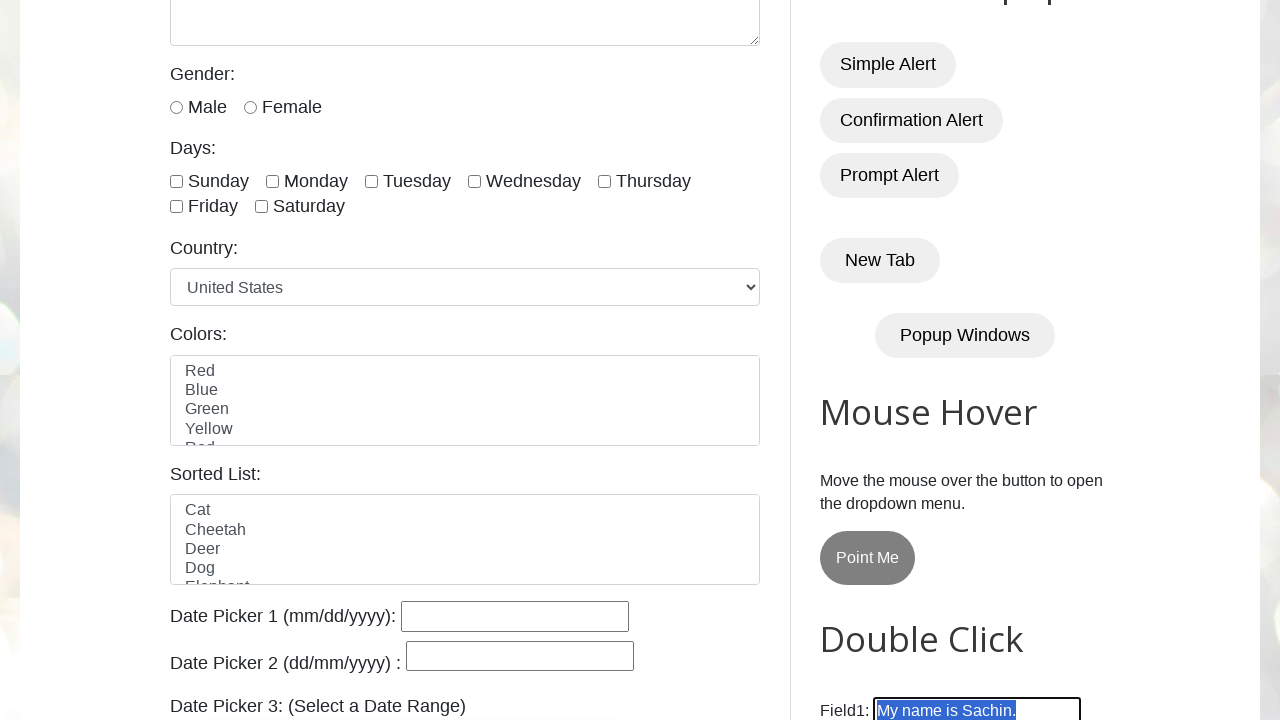

Copied selected text from first field using Ctrl+C on #field1
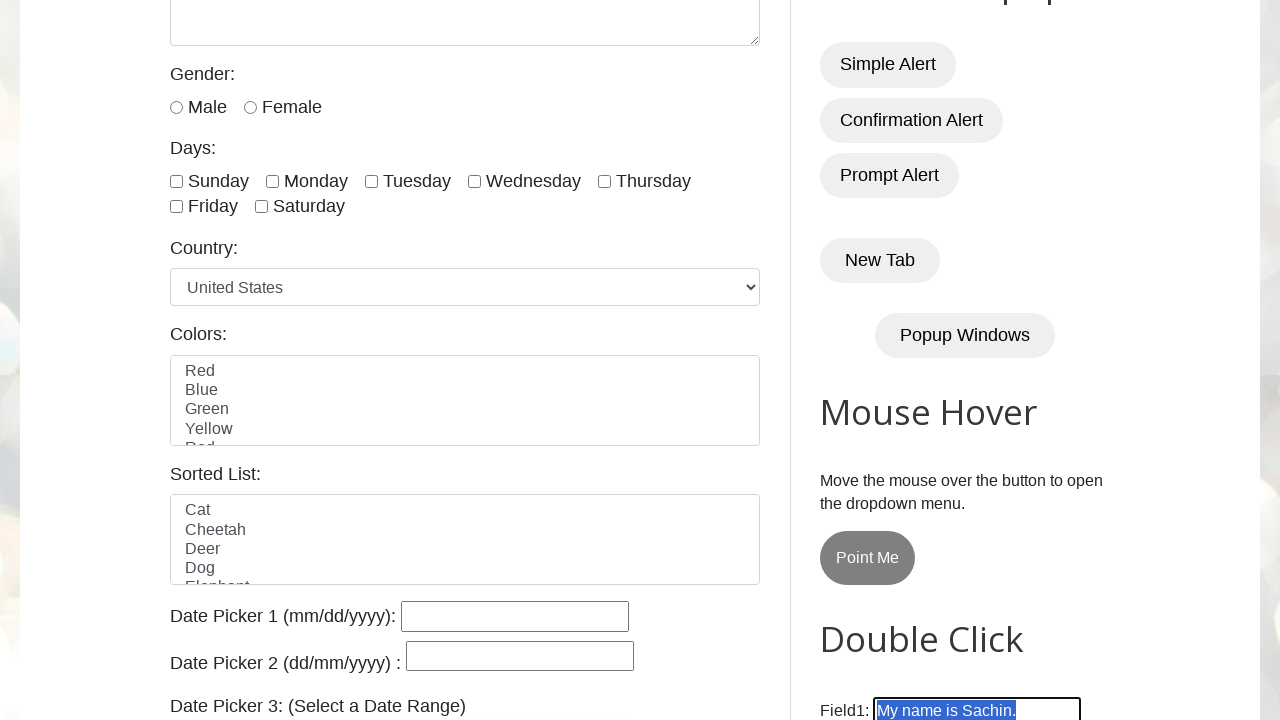

Pasted copied text to second field using Ctrl+V on #field2
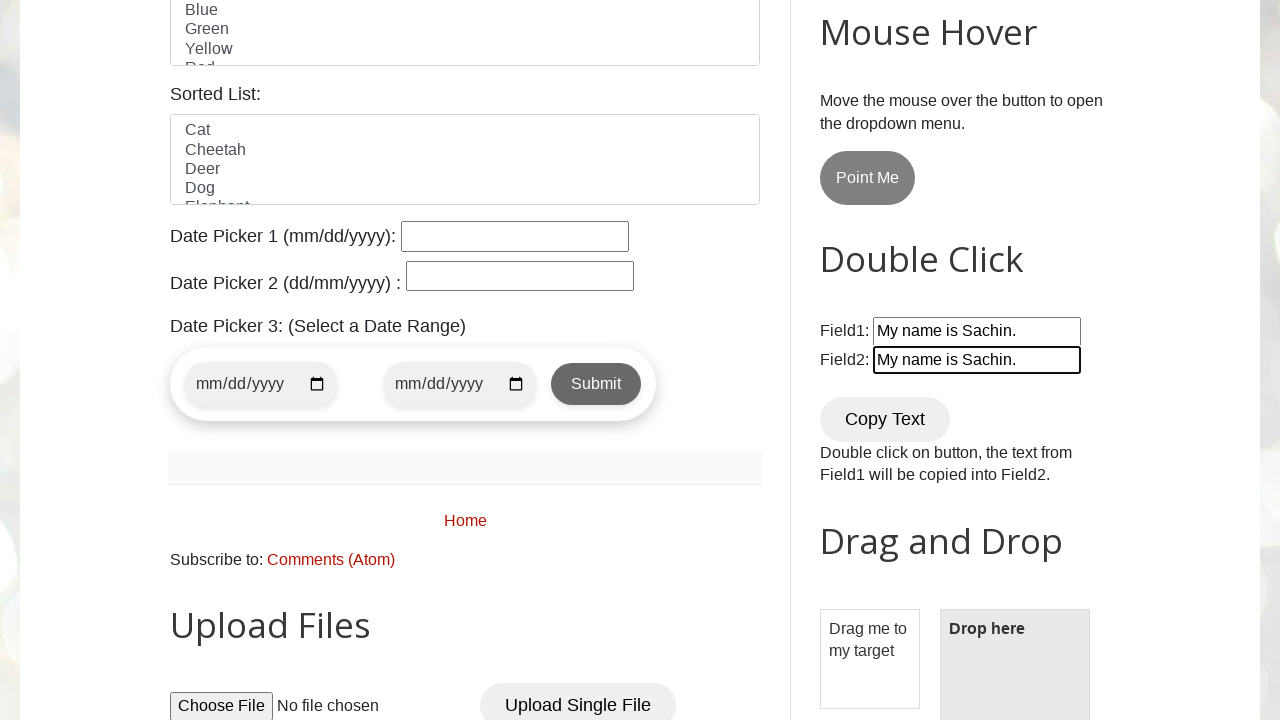

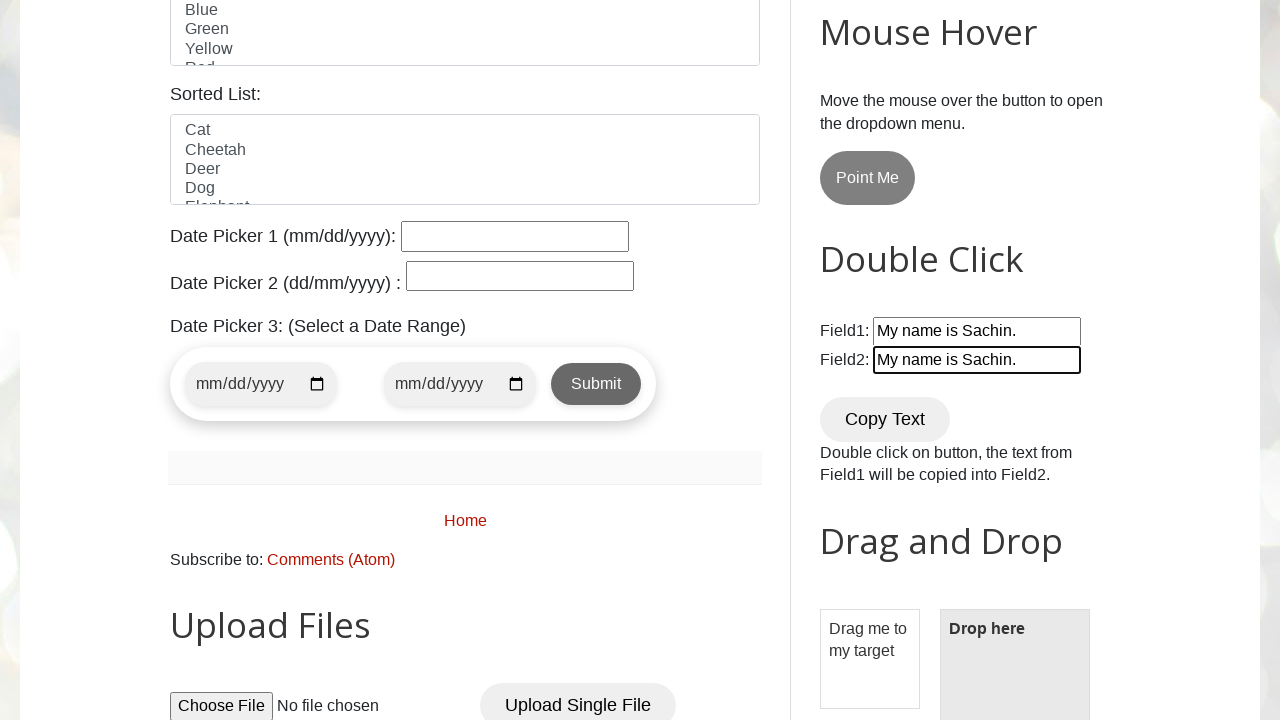